Tests redirect links with different HTTP status codes (200, 301, 404, 500) by clicking through each status code link and navigating back

Starting URL: https://the-internet.herokuapp.com/

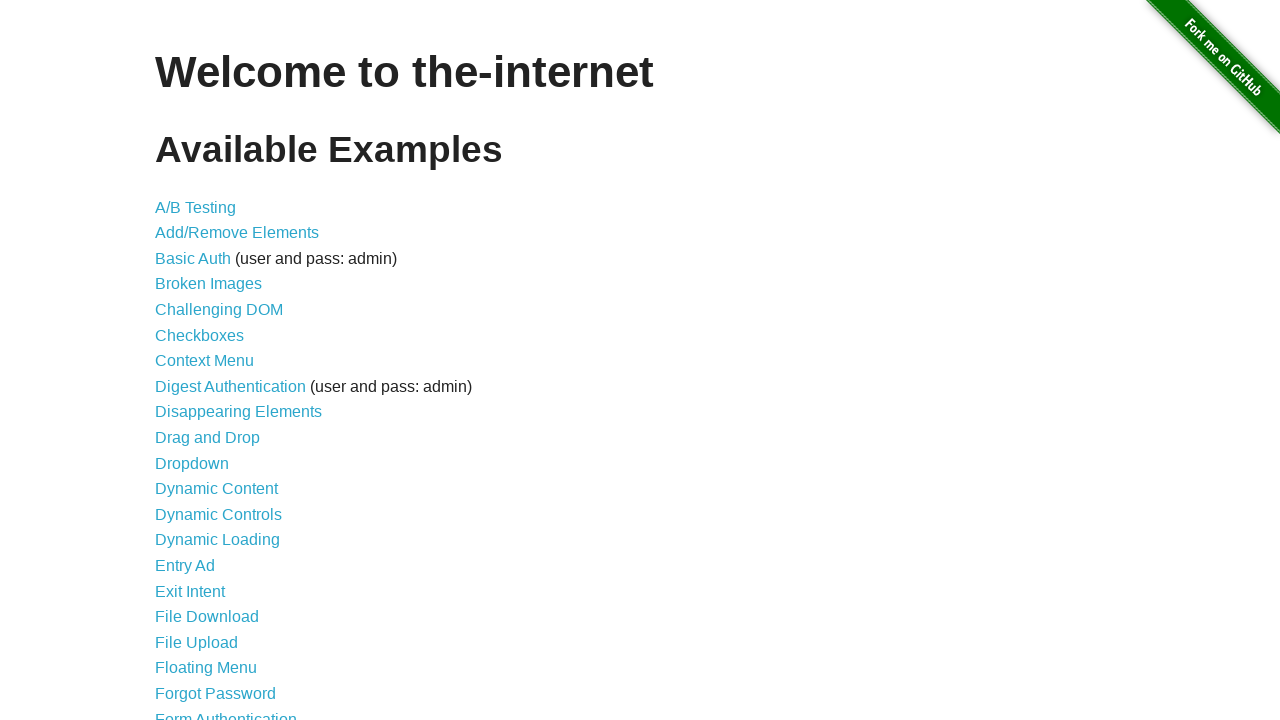

Clicked 'Redirect Link' from main page at (202, 446) on a:has-text('Redirect Link')
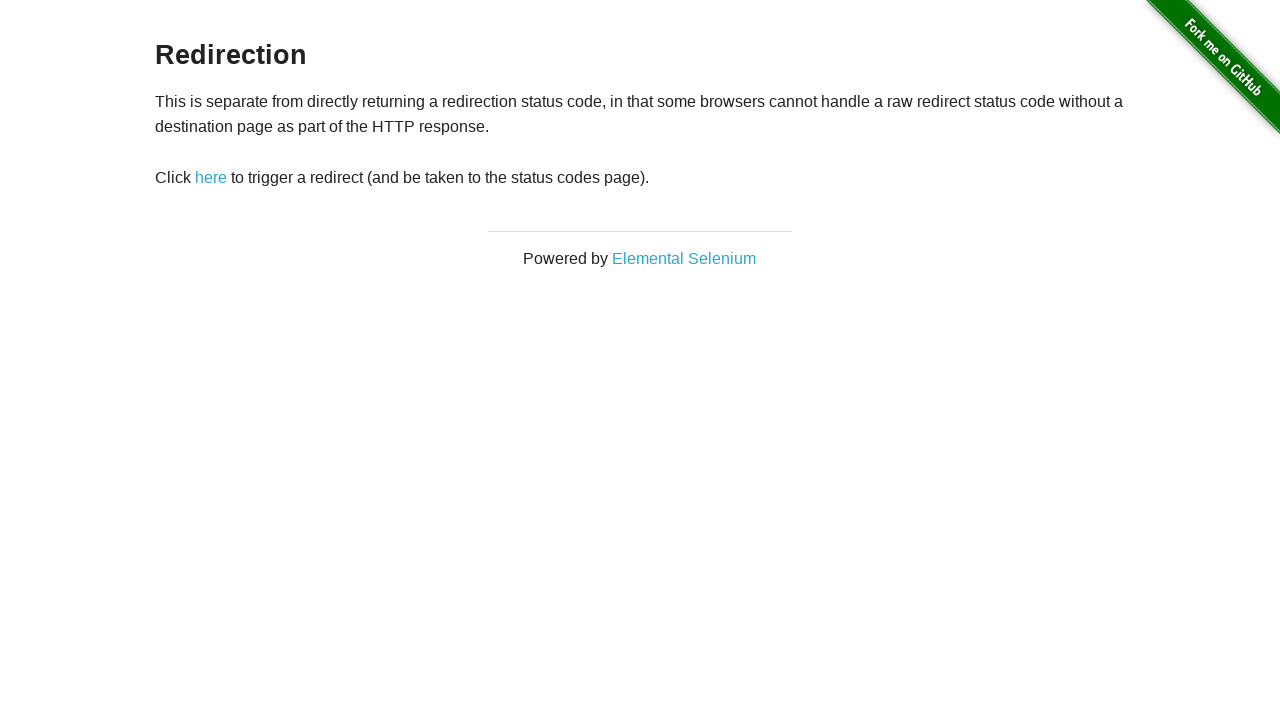

Clicked 'here' link to access status code selection page at (211, 178) on a:has-text('here')
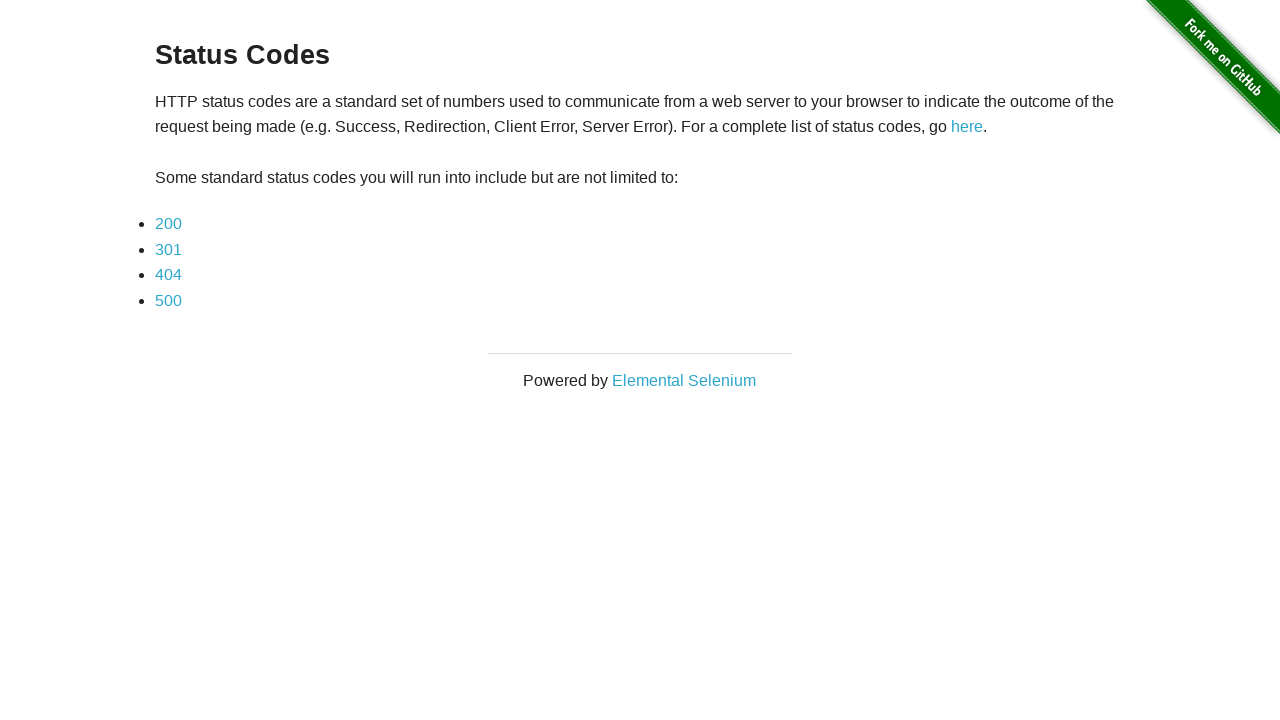

Clicked '200' status code link at (168, 224) on a:has-text('200')
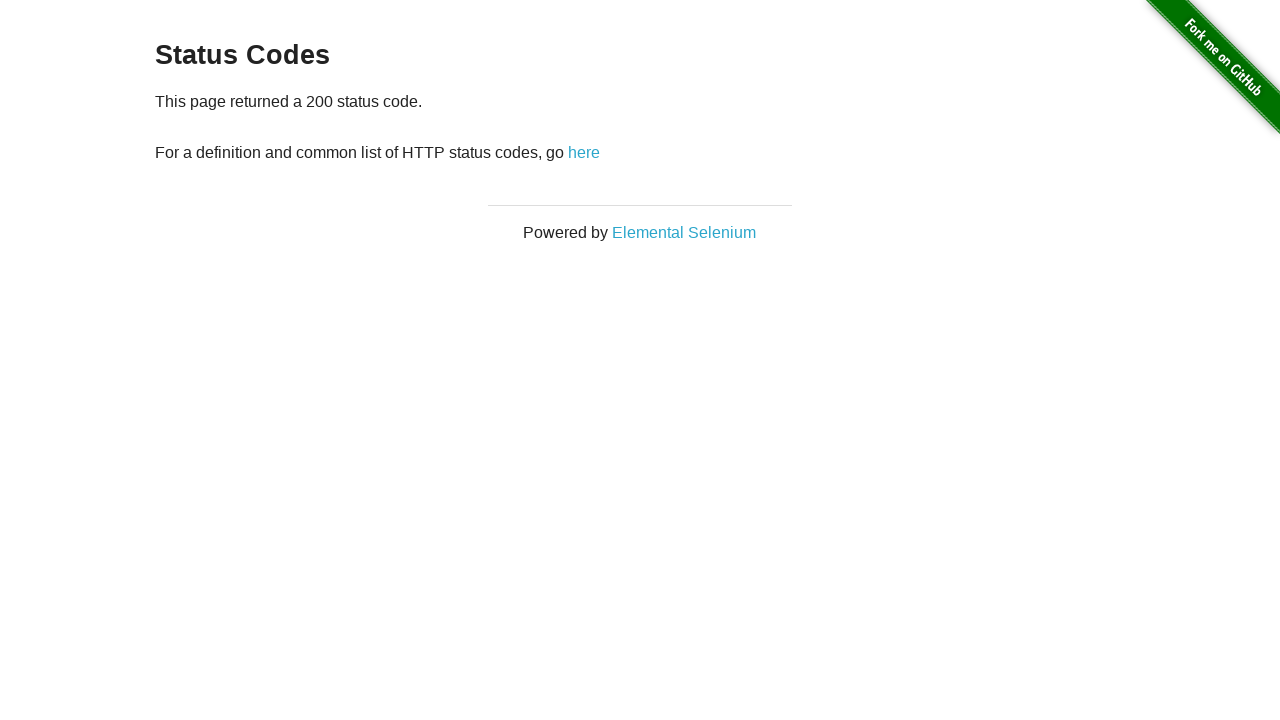

Verified page returned 200 status code
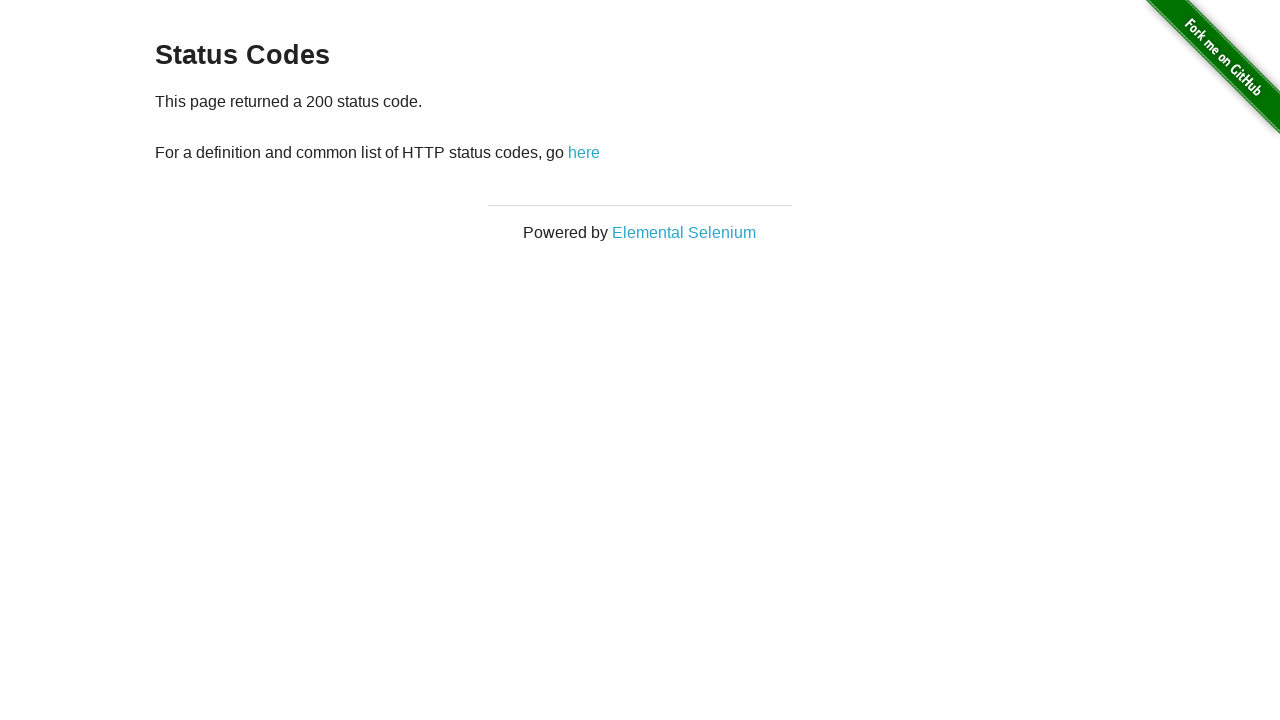

Clicked 'here' link to return to status code selection at (584, 152) on a:has-text('here')
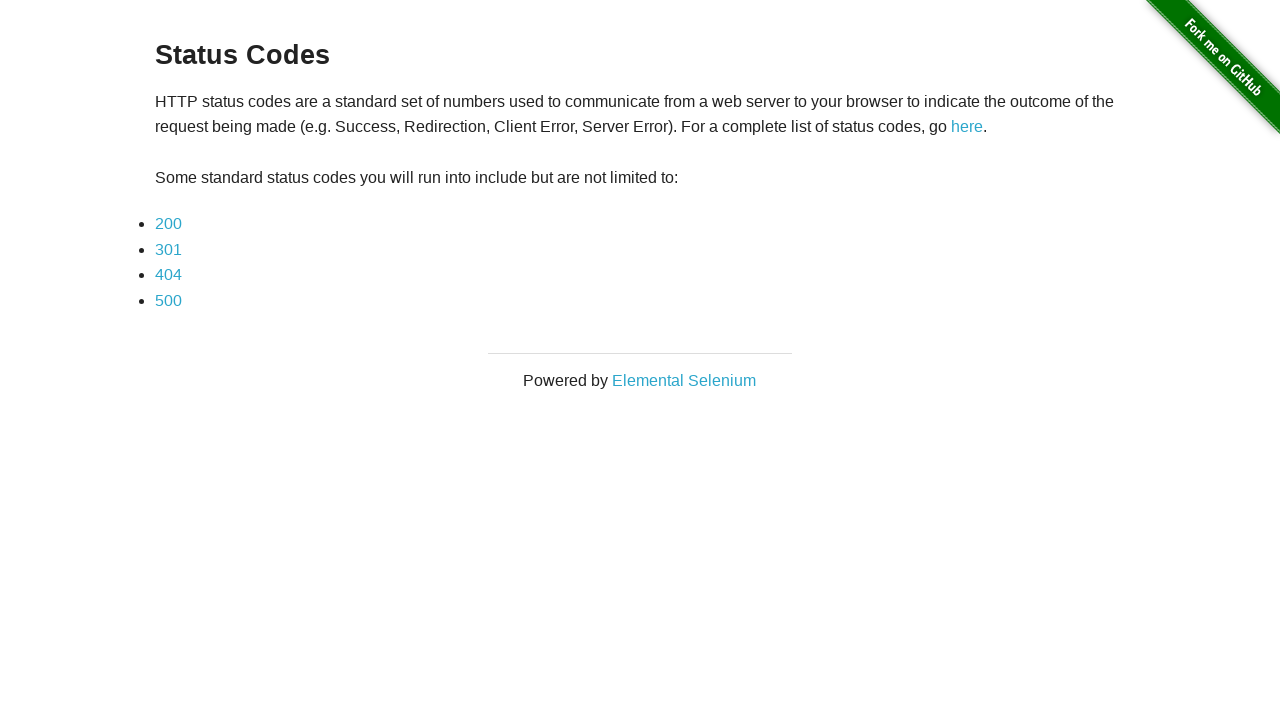

Clicked '301' status code link at (168, 249) on a:has-text('301')
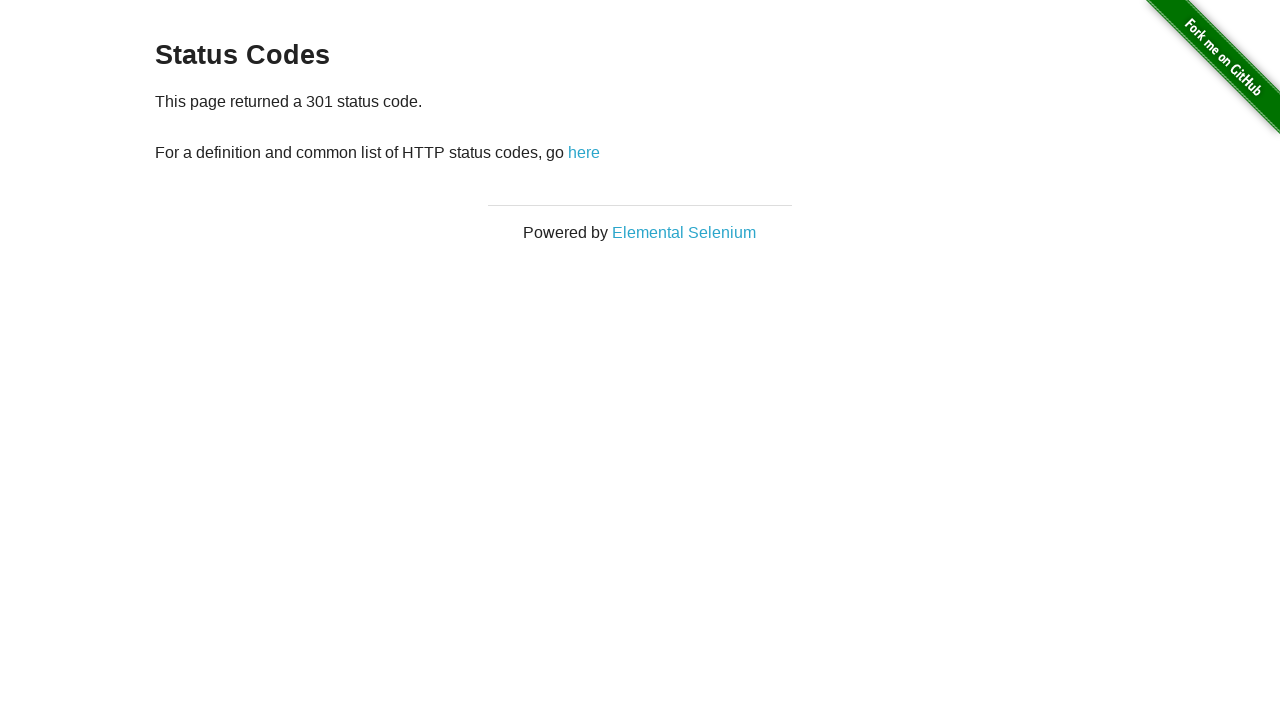

Verified page returned 301 status code
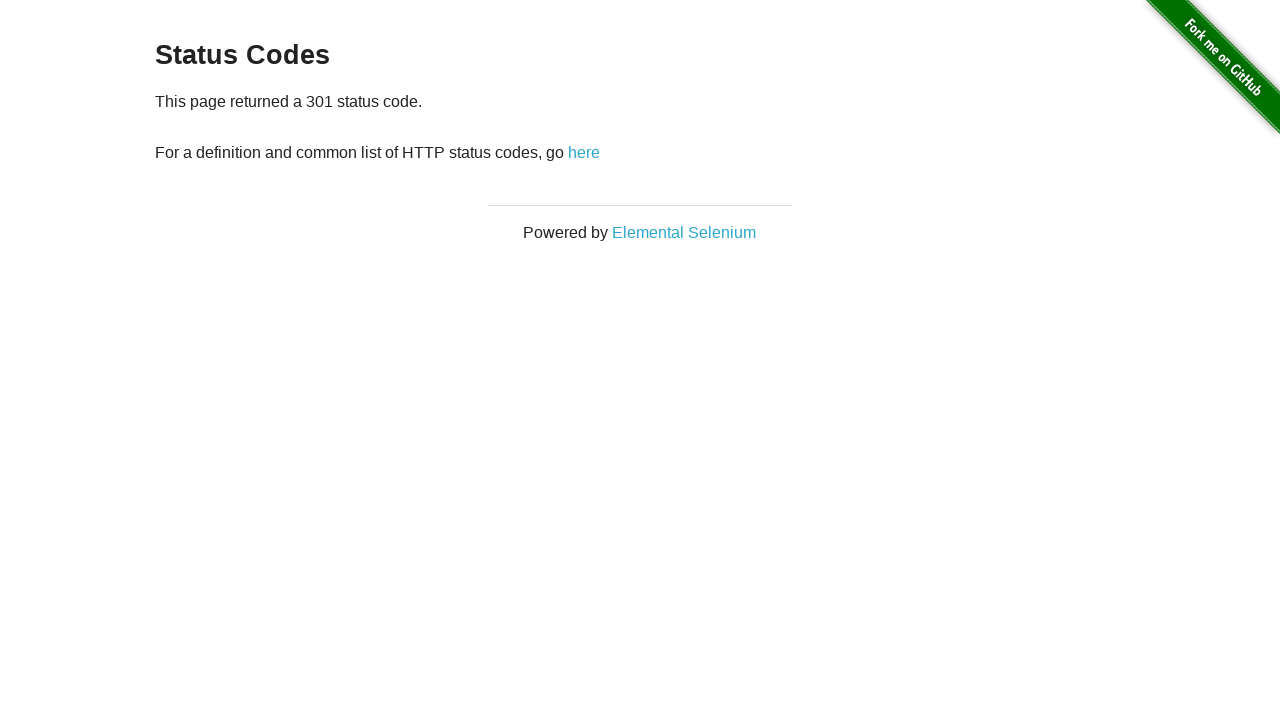

Clicked 'here' link to return to status code selection at (584, 152) on a:has-text('here')
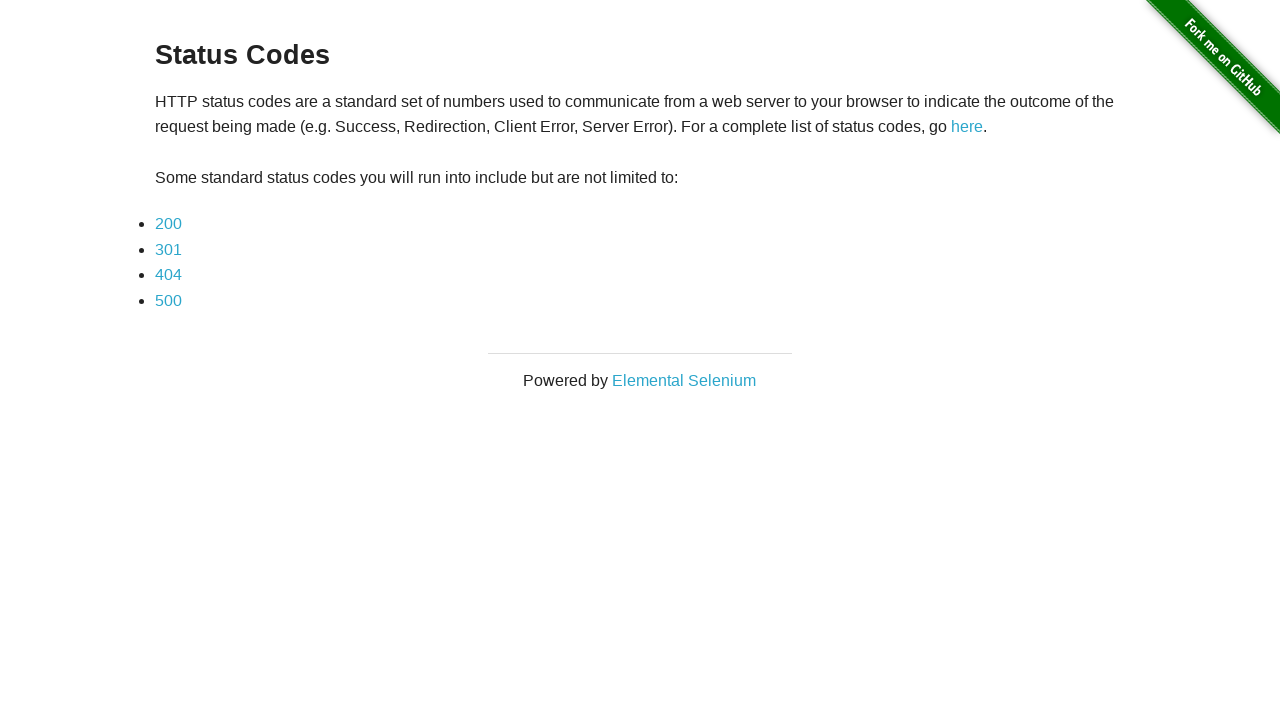

Clicked '404' status code link at (168, 275) on a:has-text('404')
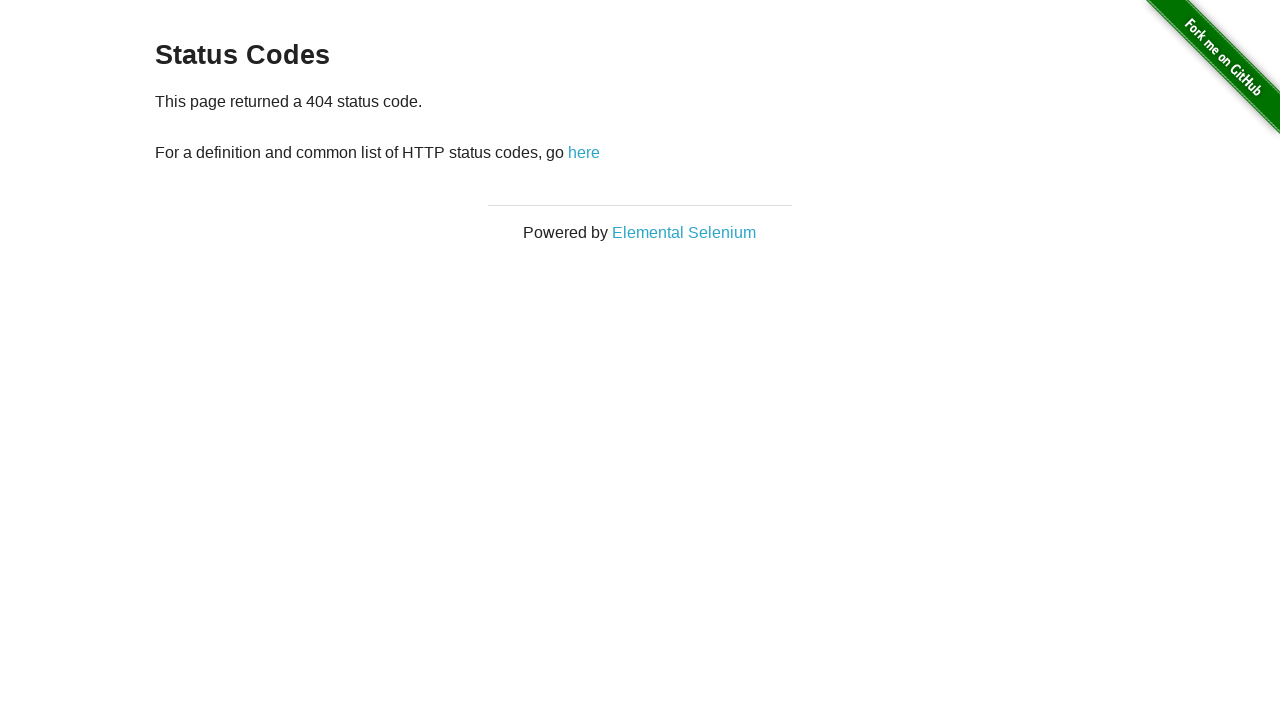

Verified page returned 404 status code
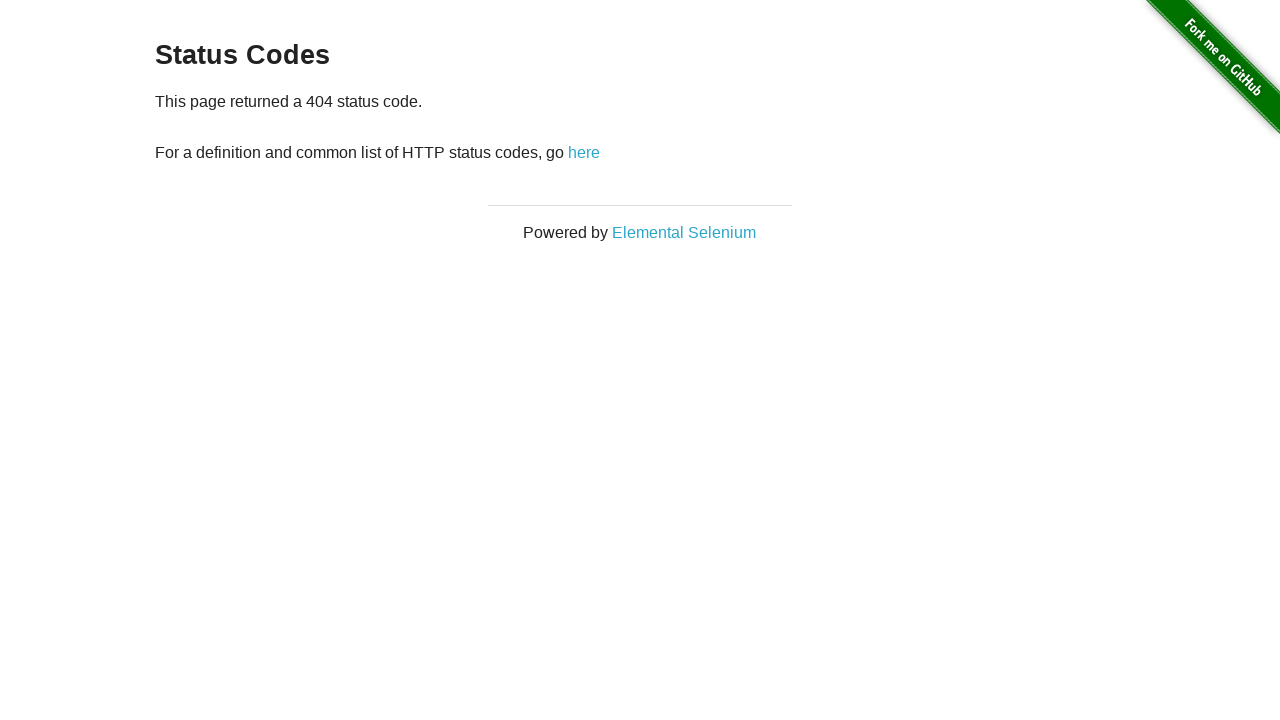

Clicked 'here' link to return to status code selection at (584, 152) on a:has-text('here')
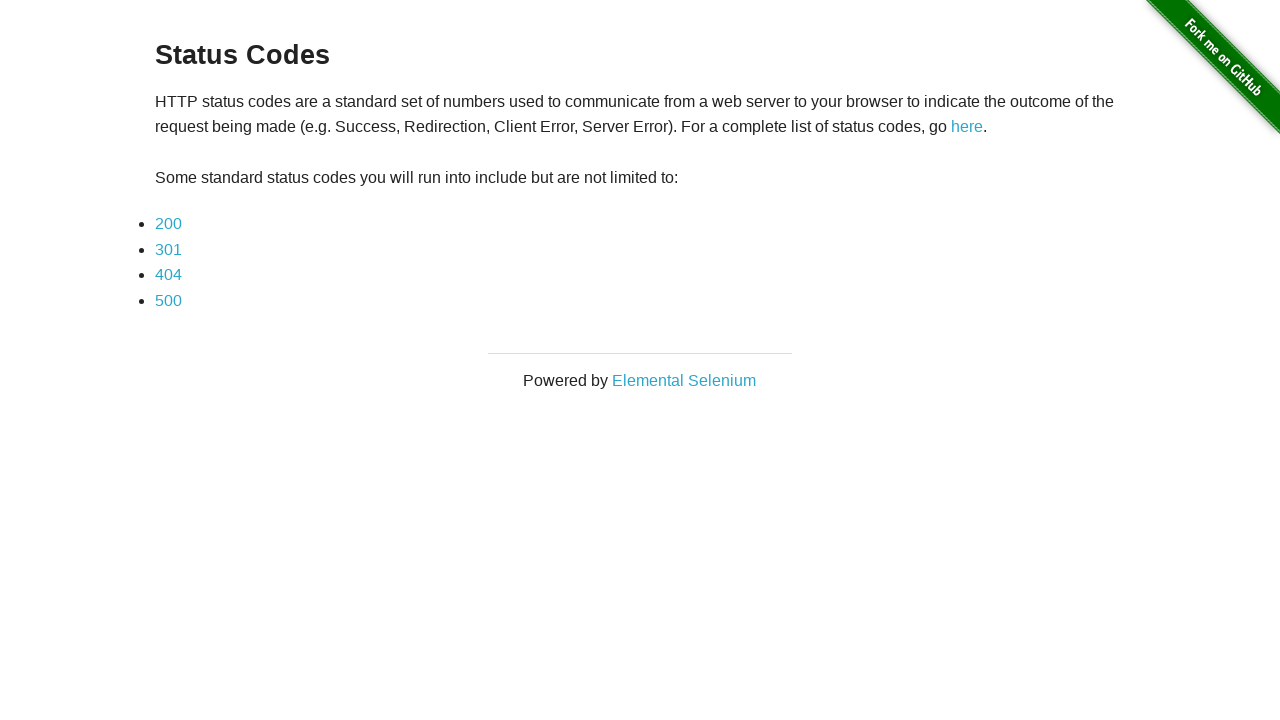

Clicked '500' status code link at (168, 300) on a:has-text('500')
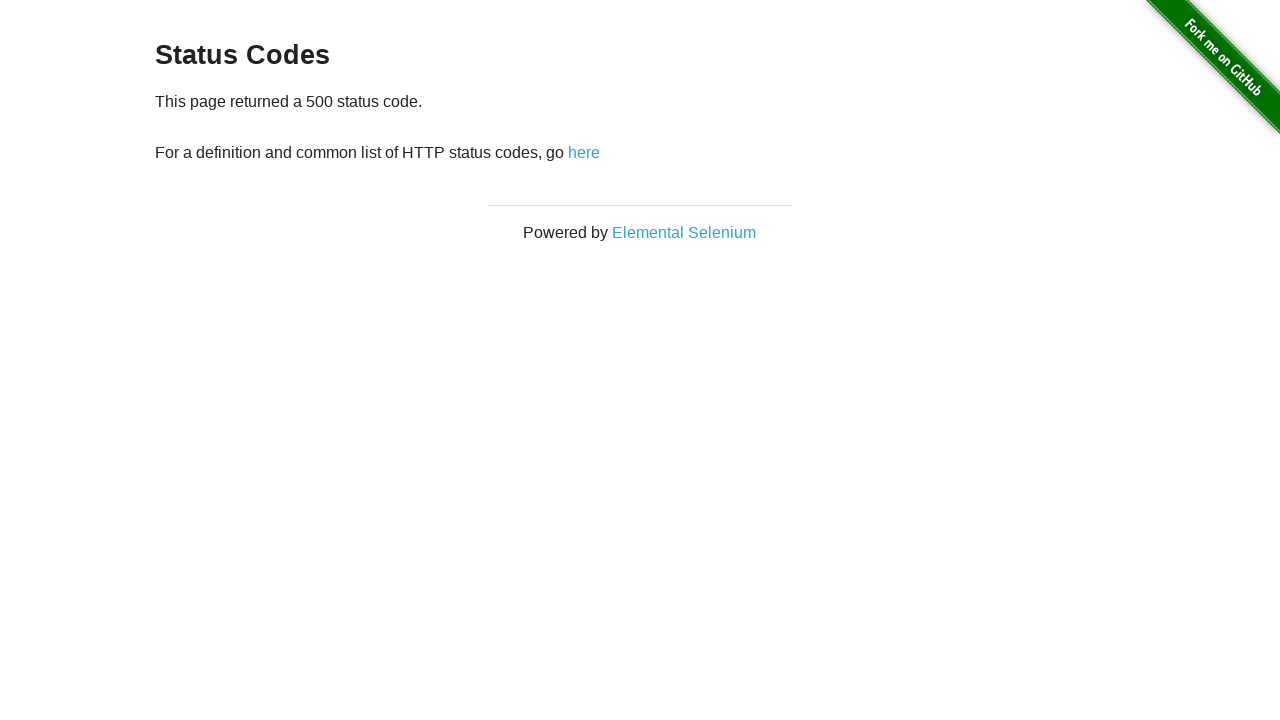

Verified page returned 500 status code
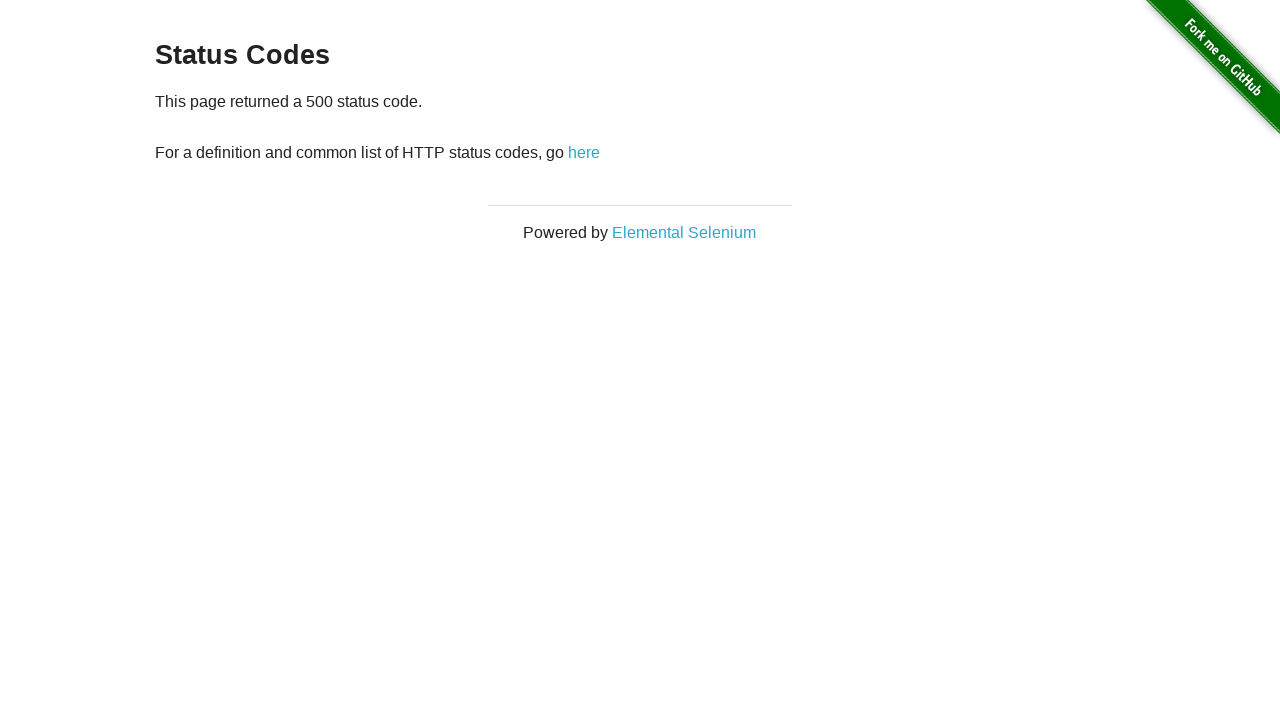

Clicked 'here' link to return to status code selection at (584, 152) on a:has-text('here')
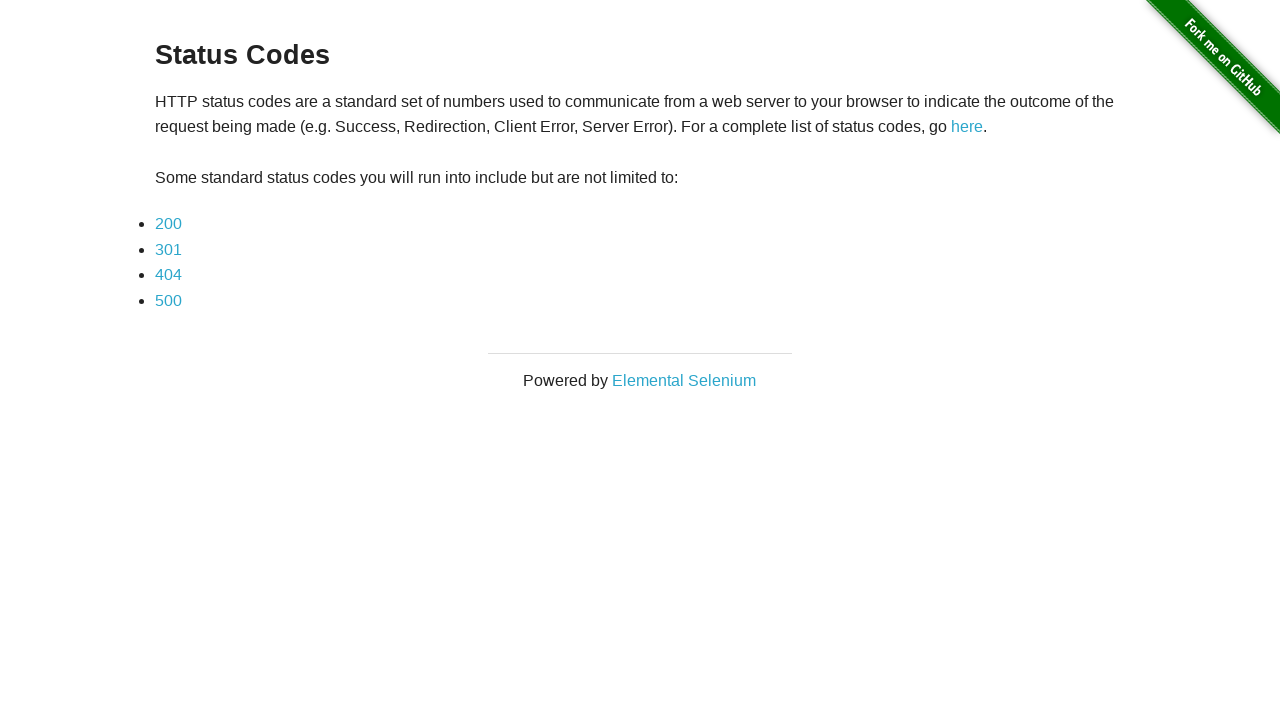

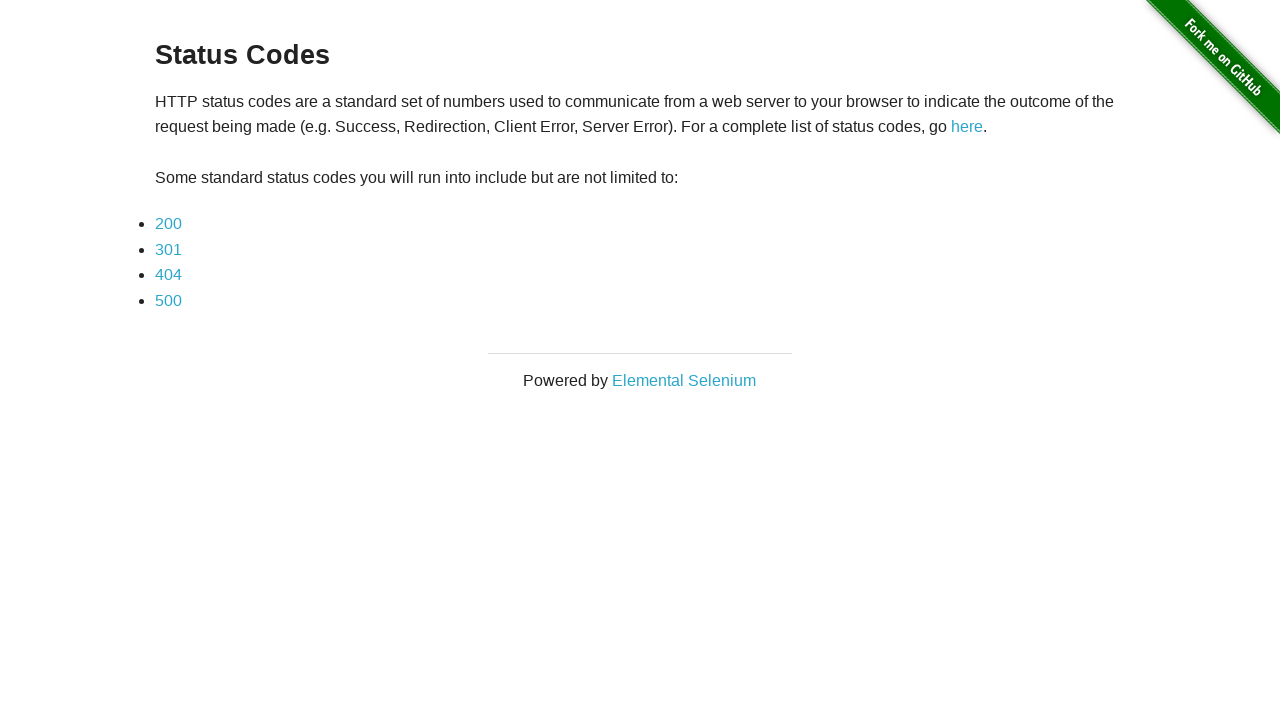